Tests un-marking todo items as complete by checking then unchecking them

Starting URL: https://demo.playwright.dev/todomvc

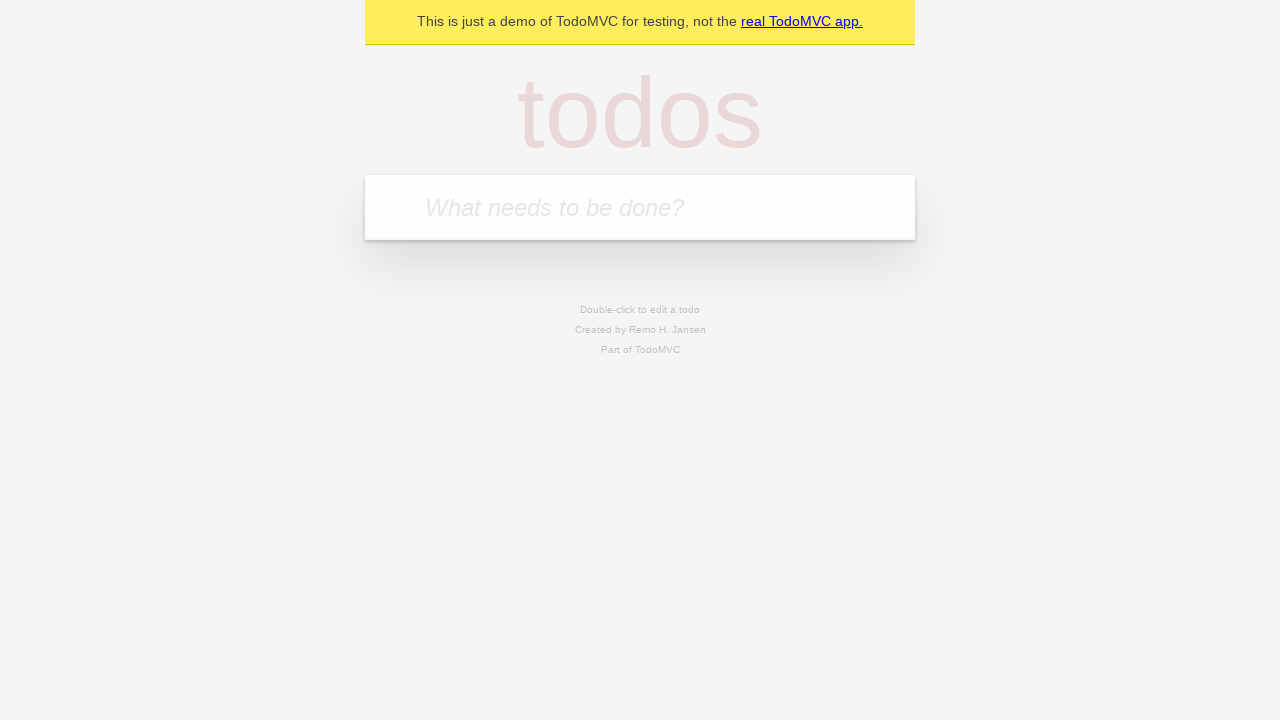

Filled todo input with 'buy some cheese' on internal:attr=[placeholder="What needs to be done?"i]
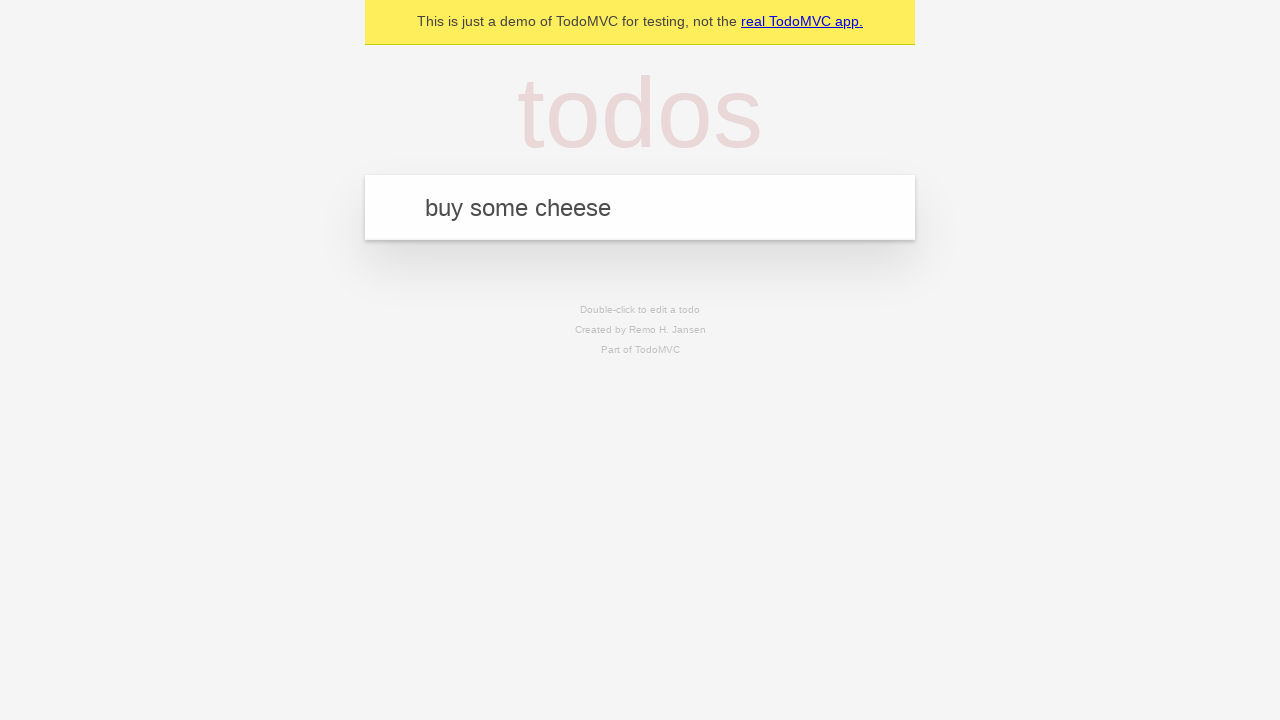

Pressed Enter to create todo item 'buy some cheese' on internal:attr=[placeholder="What needs to be done?"i]
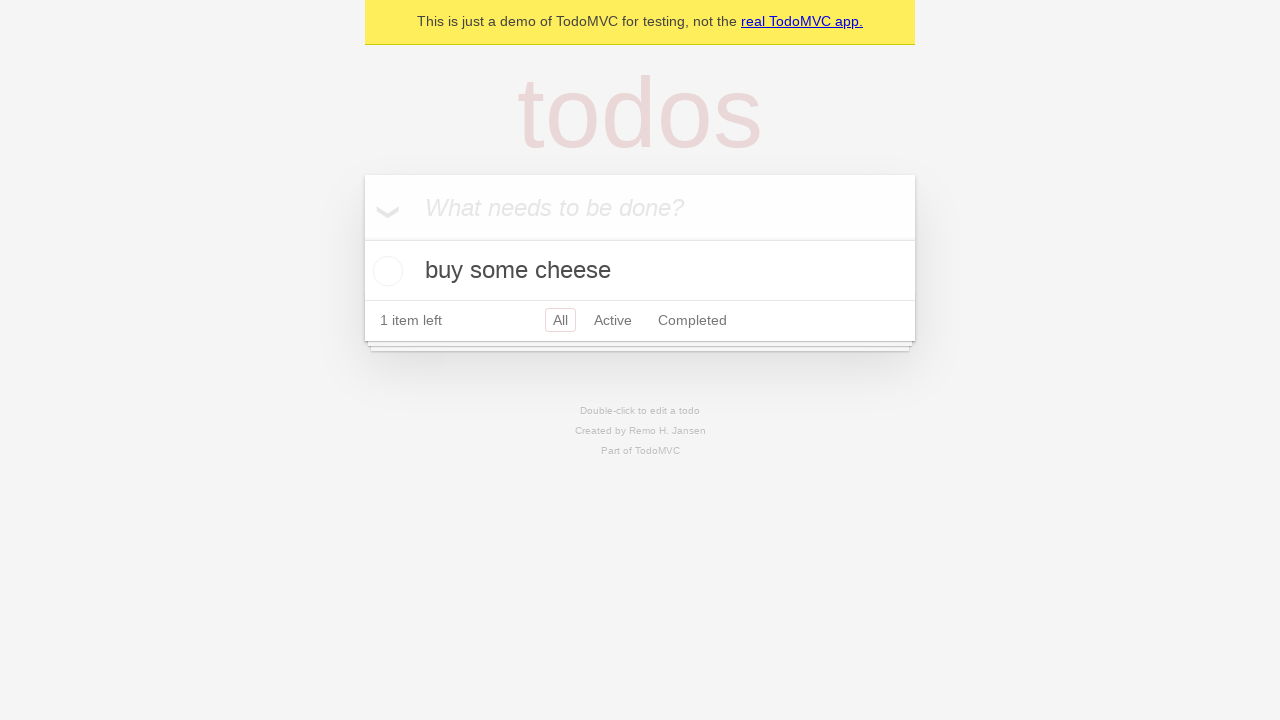

Filled todo input with 'feed the cat' on internal:attr=[placeholder="What needs to be done?"i]
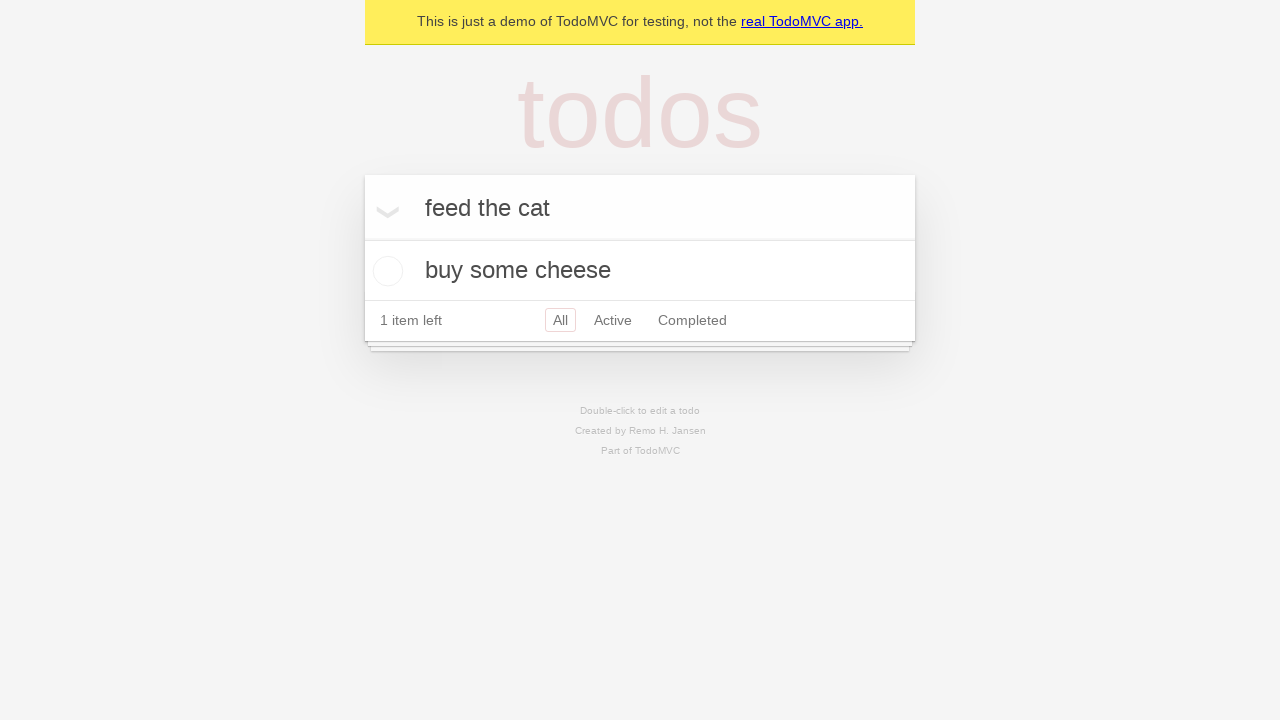

Pressed Enter to create todo item 'feed the cat' on internal:attr=[placeholder="What needs to be done?"i]
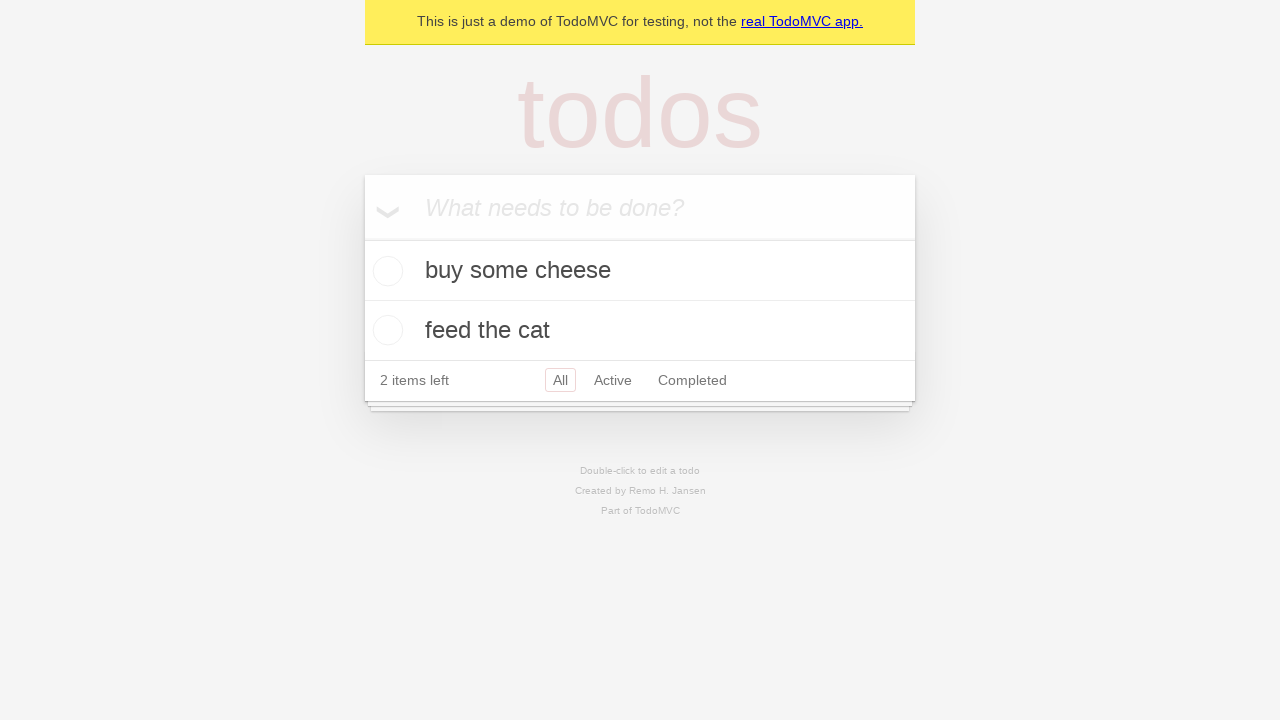

Located first todo item
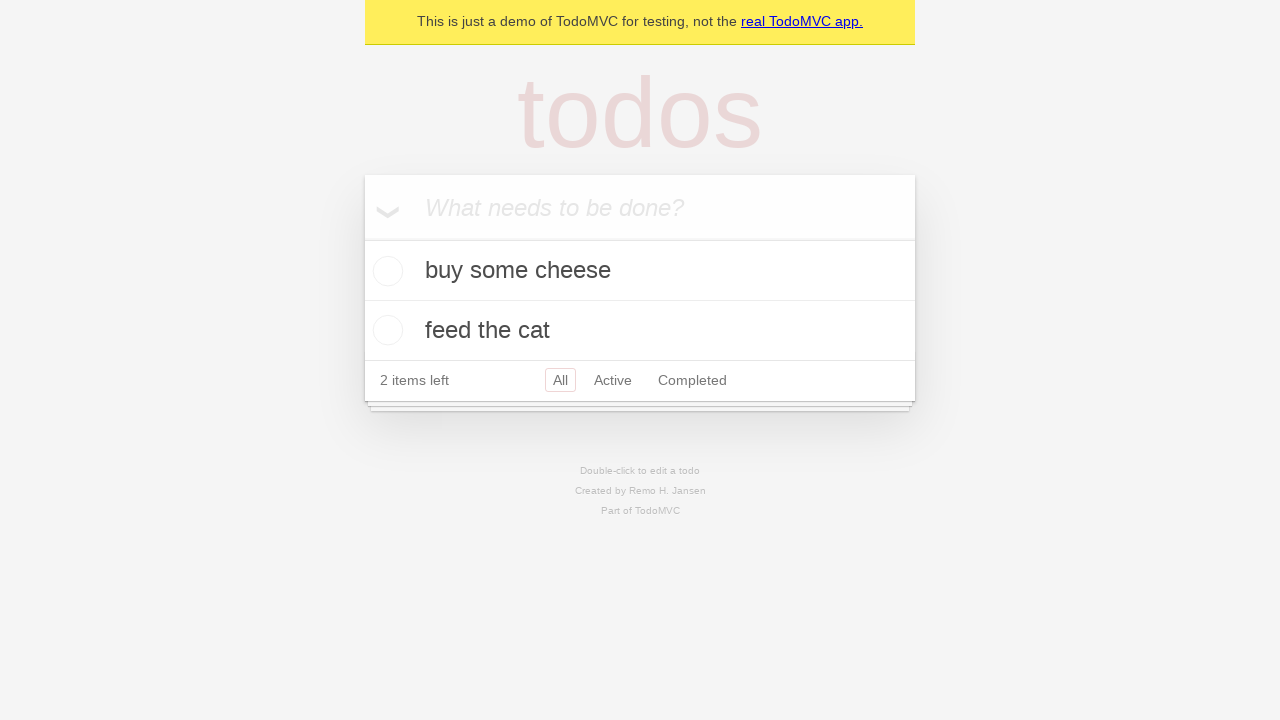

Located checkbox for first todo item
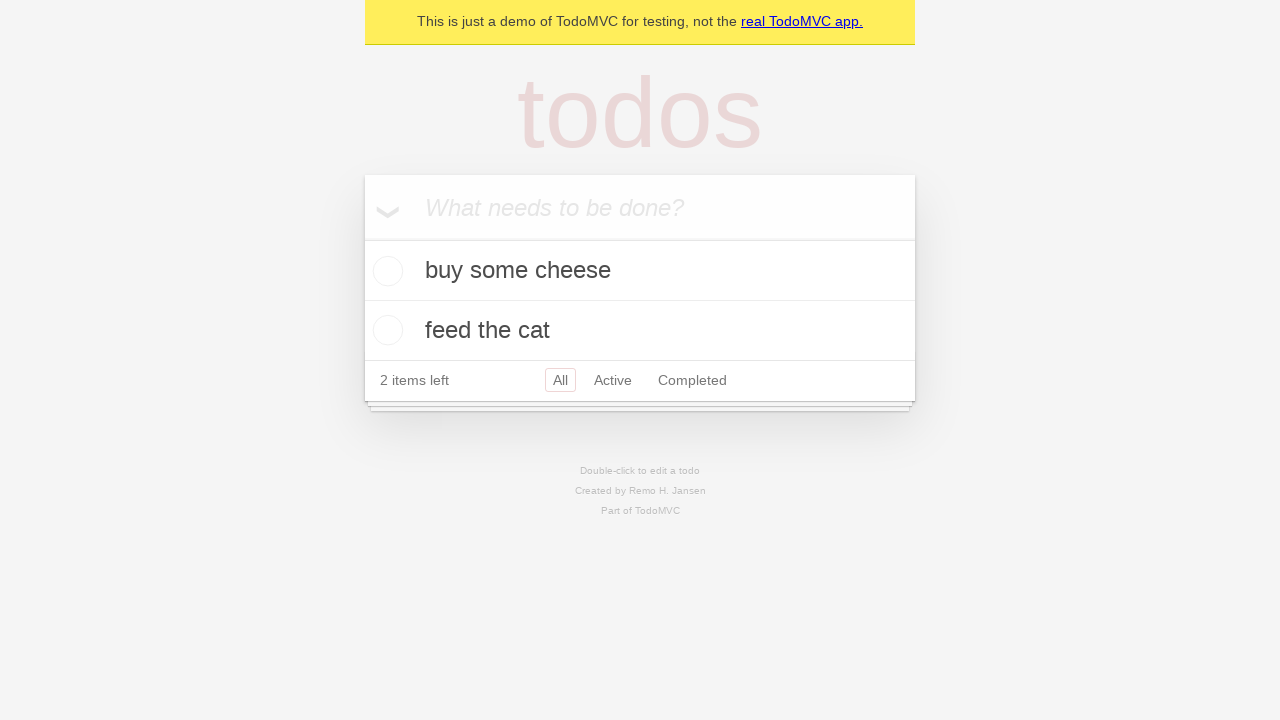

Checked first todo item as complete at (385, 271) on internal:testid=[data-testid="todo-item"s] >> nth=0 >> internal:role=checkbox
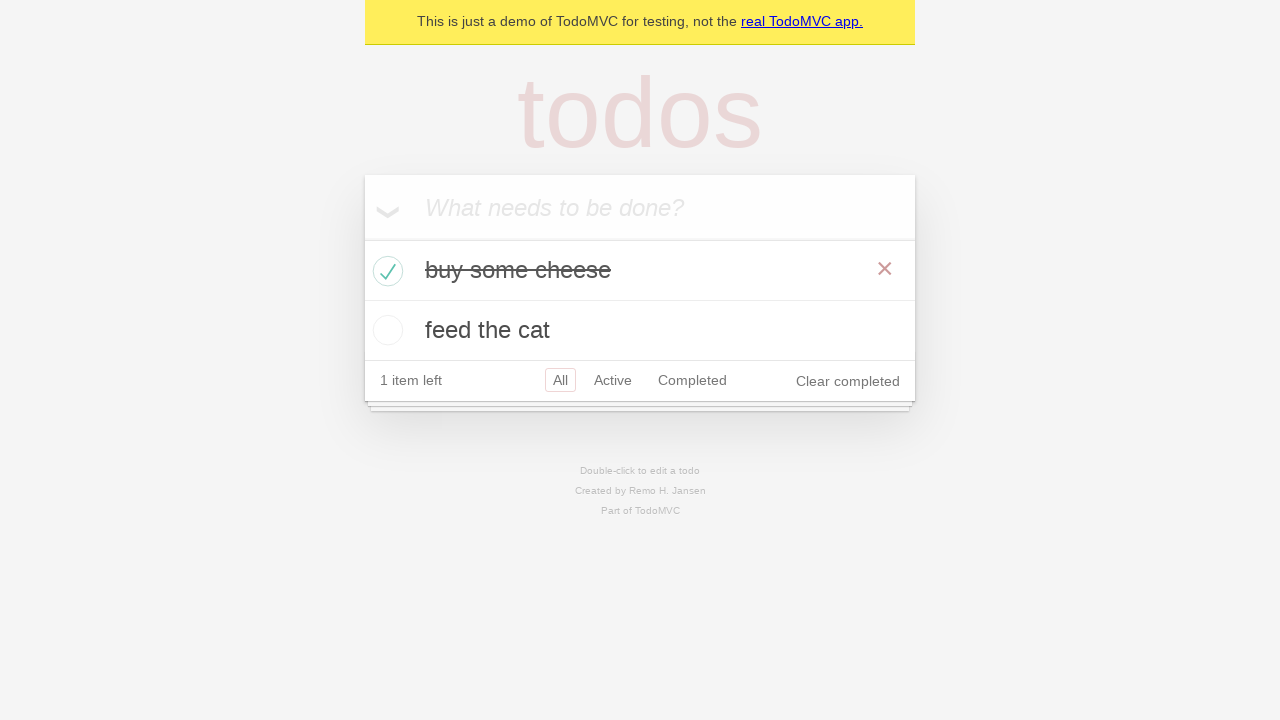

Unchecked first todo item to mark as incomplete at (385, 271) on internal:testid=[data-testid="todo-item"s] >> nth=0 >> internal:role=checkbox
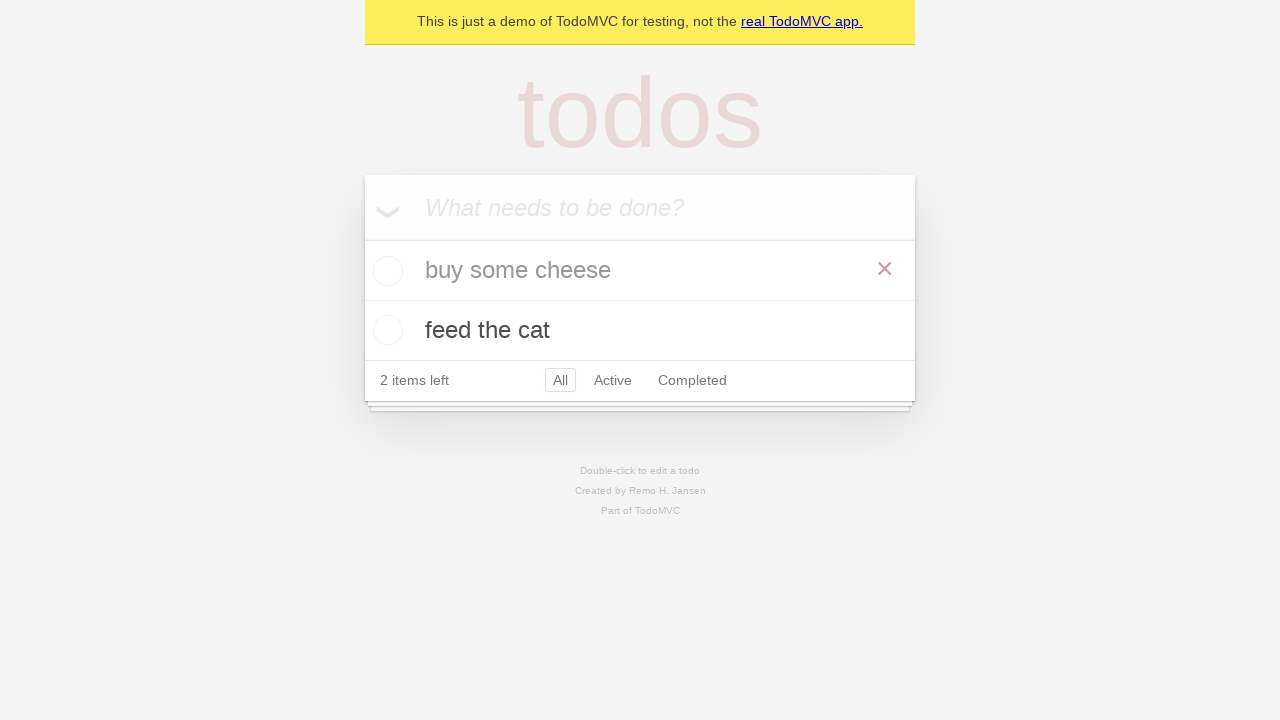

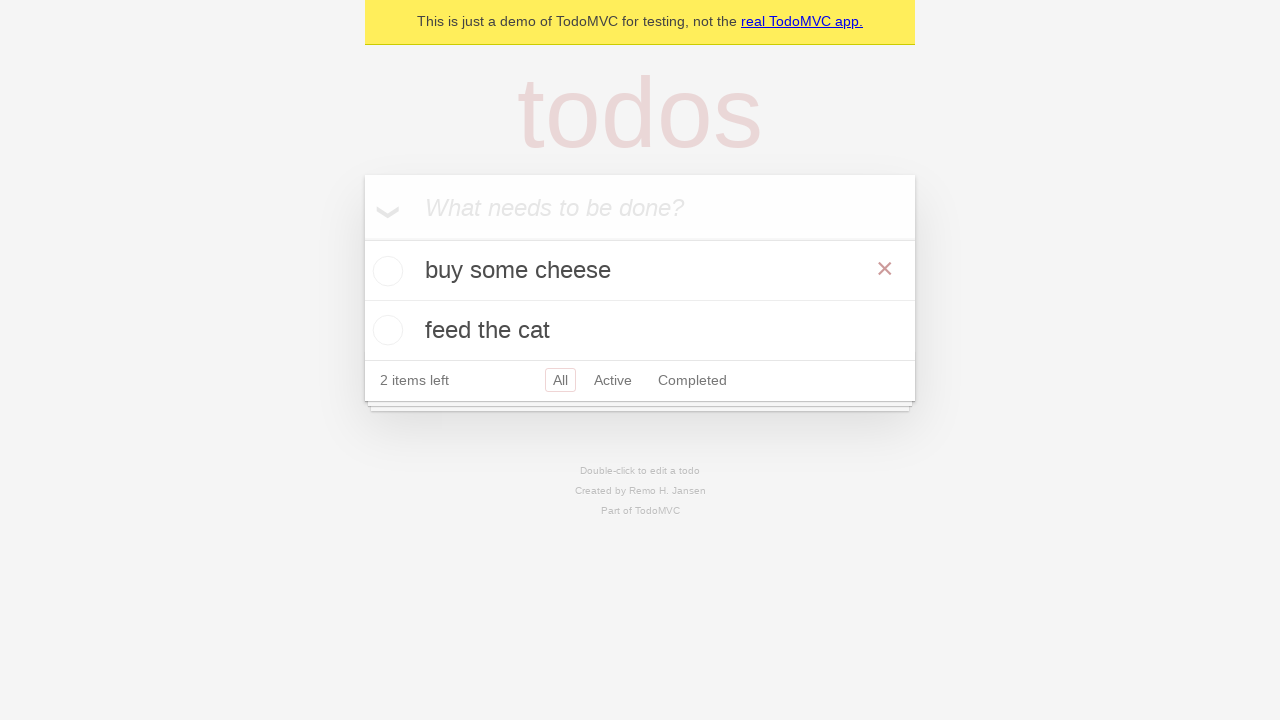